Tests that todo data persists after page reload

Starting URL: https://demo.playwright.dev/todomvc

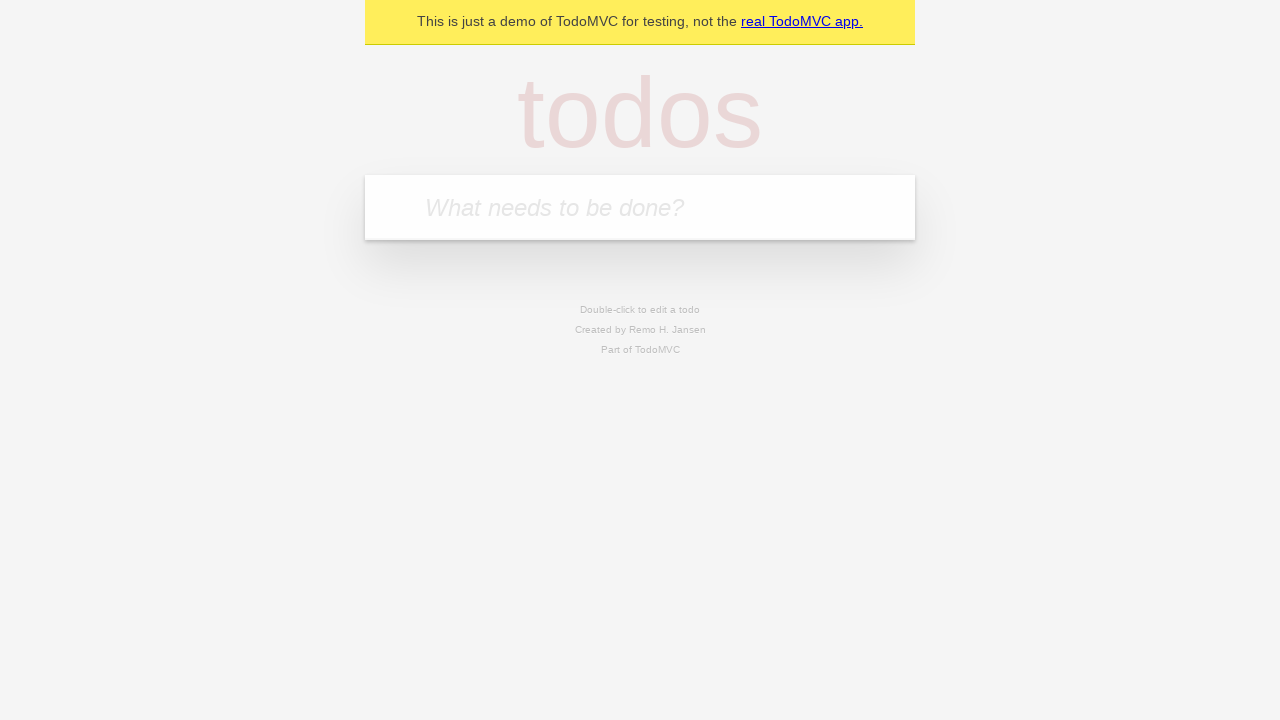

Filled new todo input with 'buy some cheese' on .new-todo
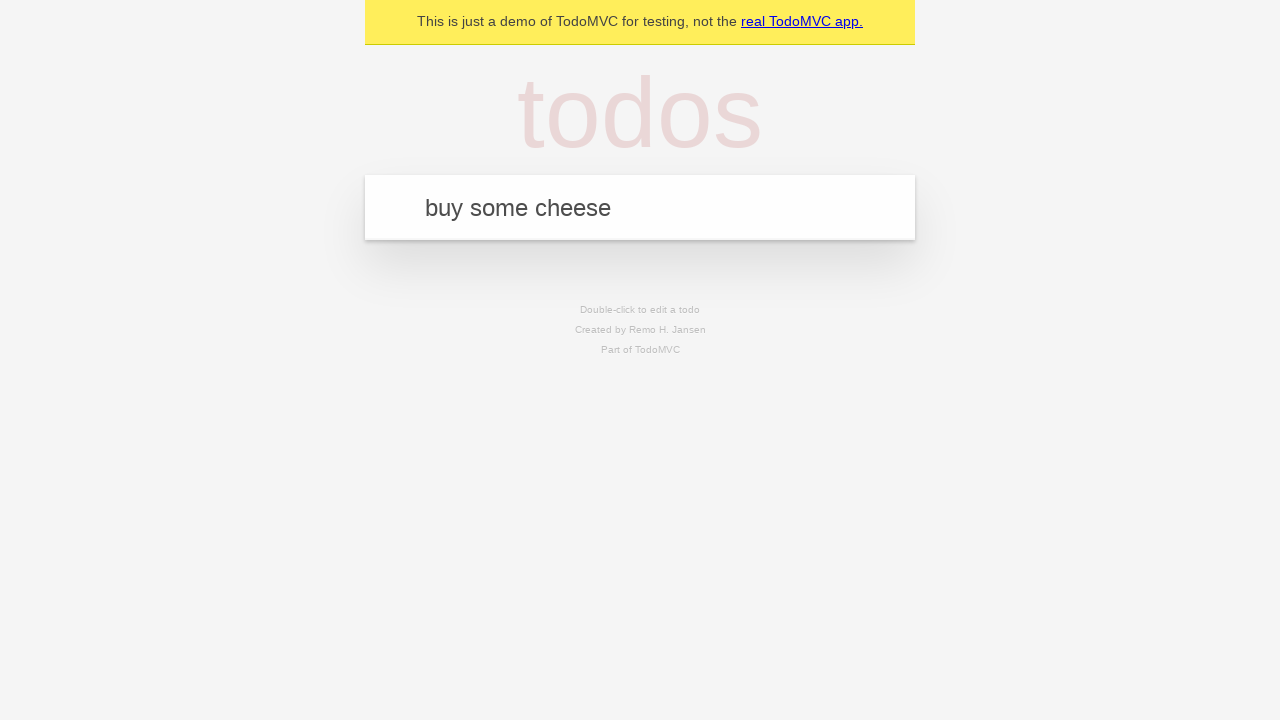

Pressed Enter to create first todo on .new-todo
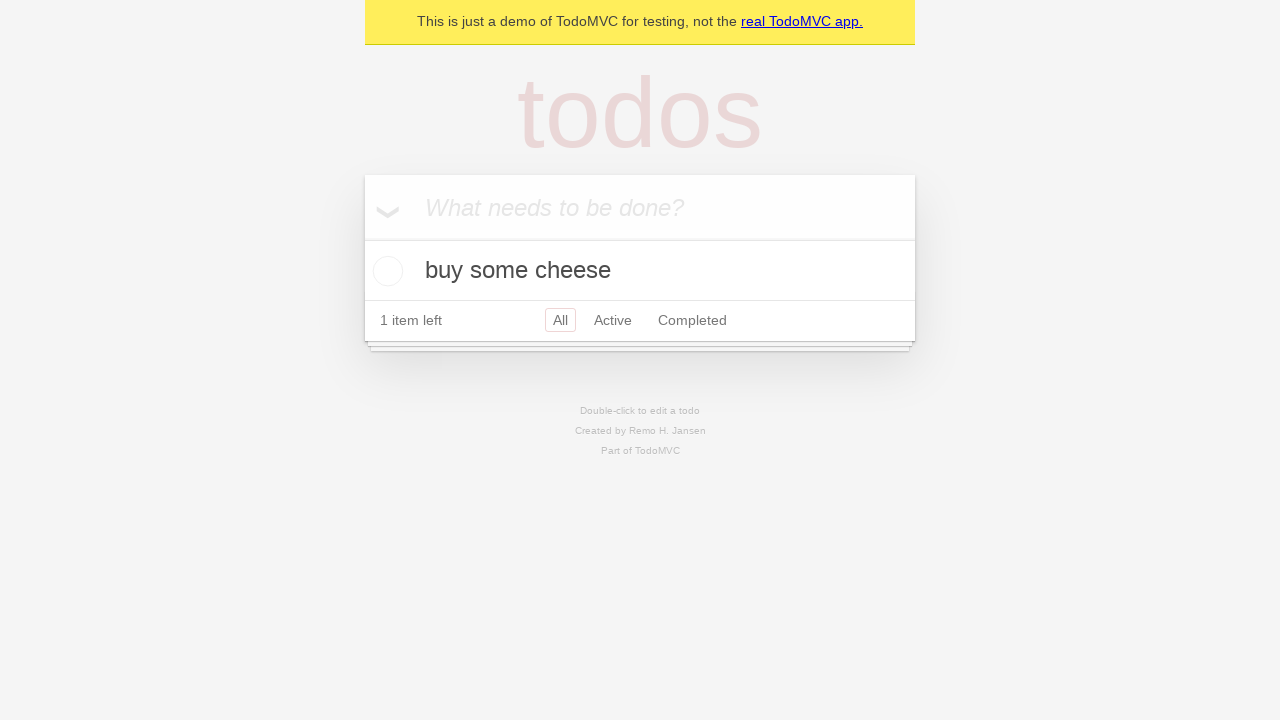

Filled new todo input with 'feed the cat' on .new-todo
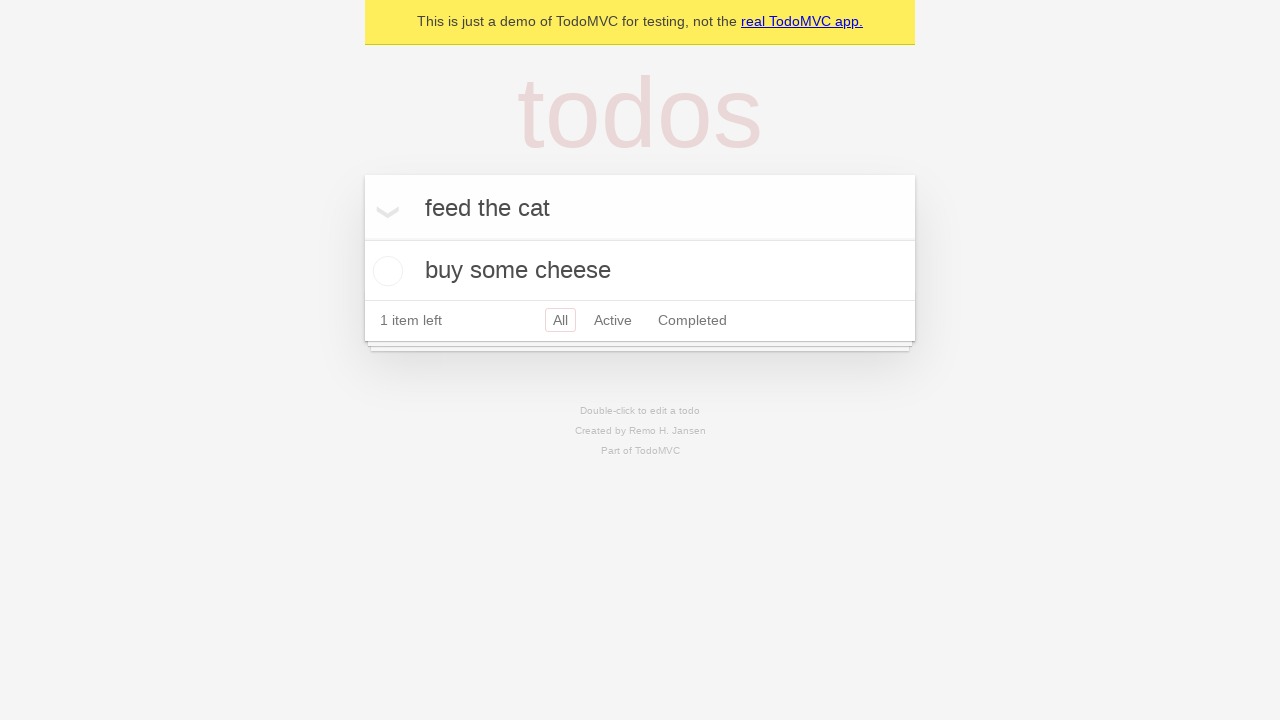

Pressed Enter to create second todo on .new-todo
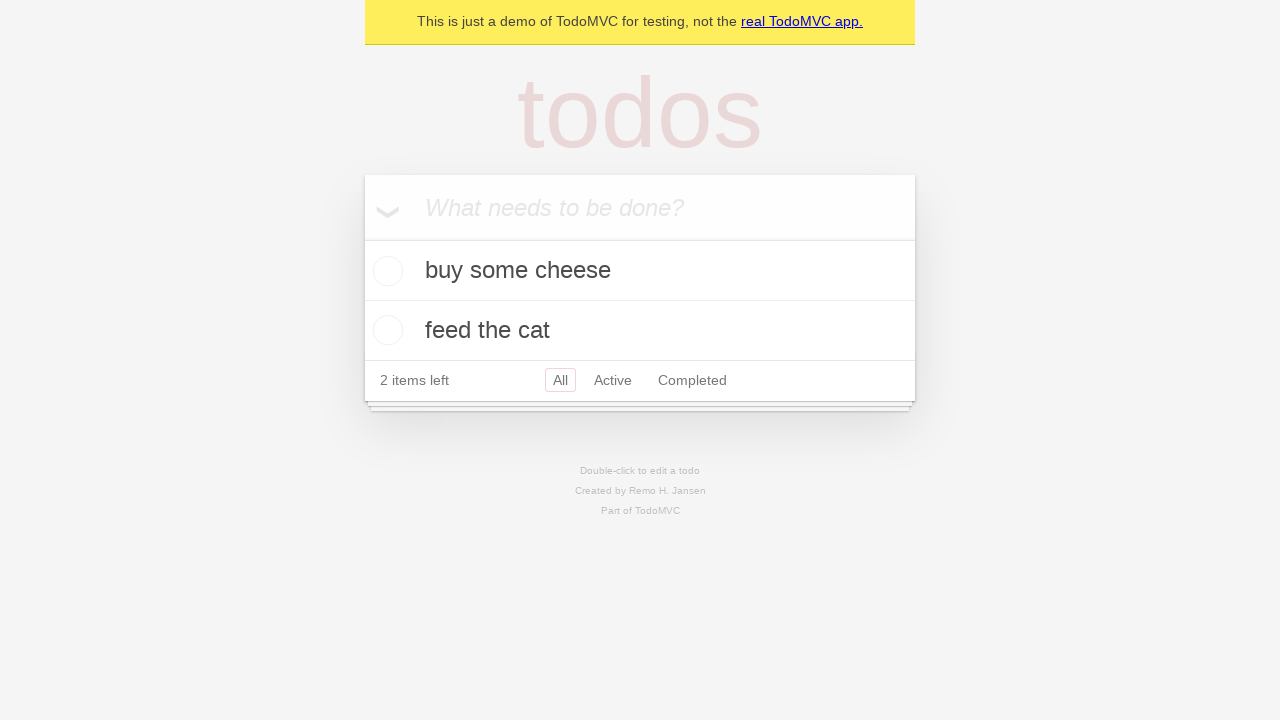

Waited for second todo item to be visible
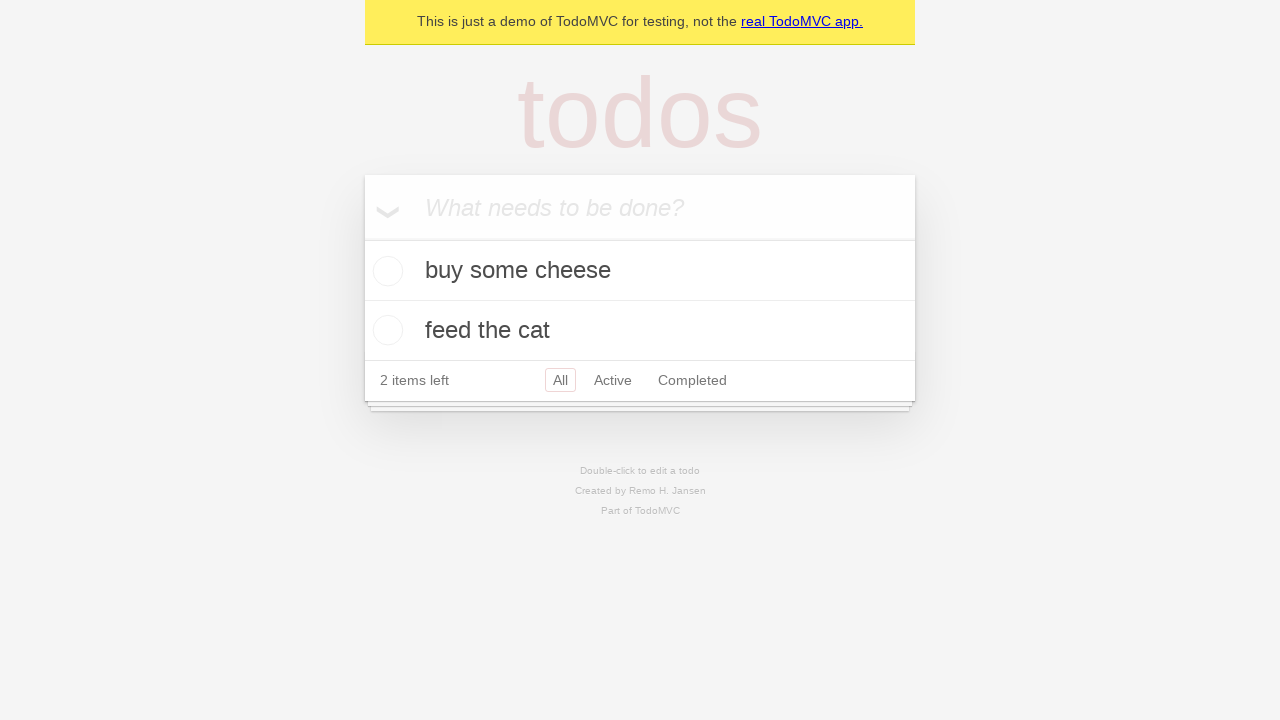

Marked first todo as completed at (385, 271) on .todo-list li >> nth=0 >> .toggle
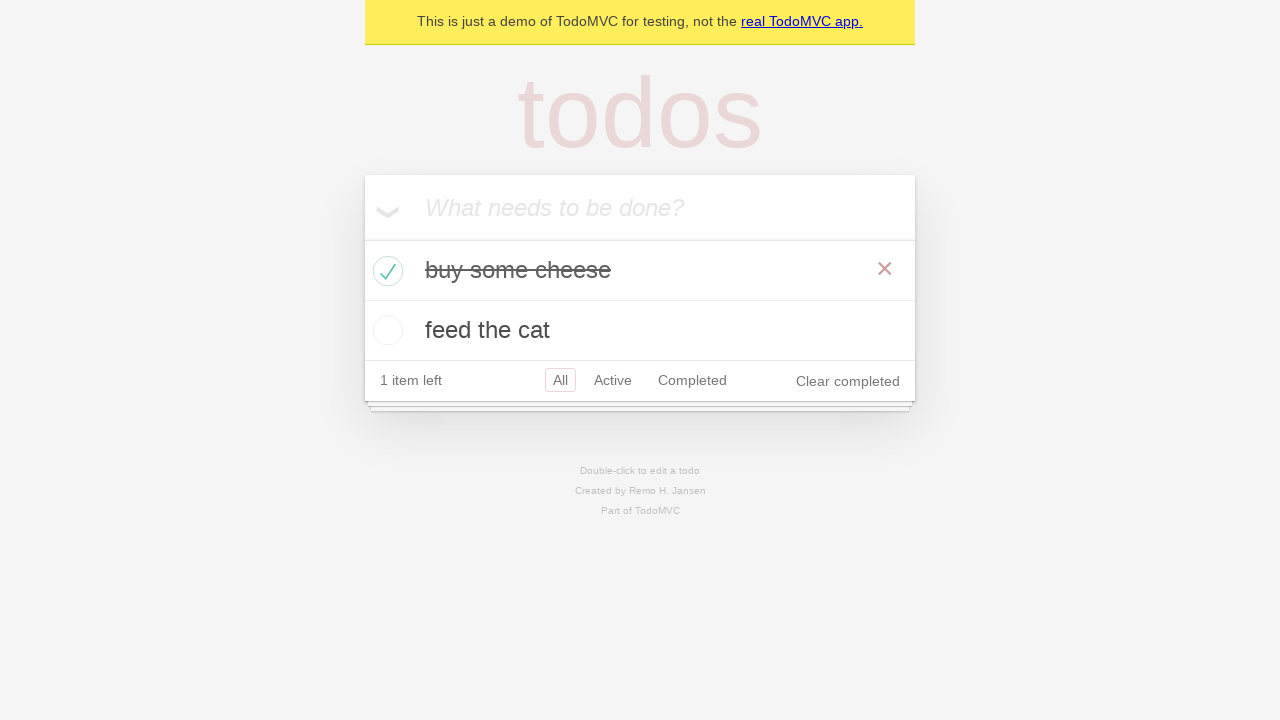

Reloaded the page to test data persistence
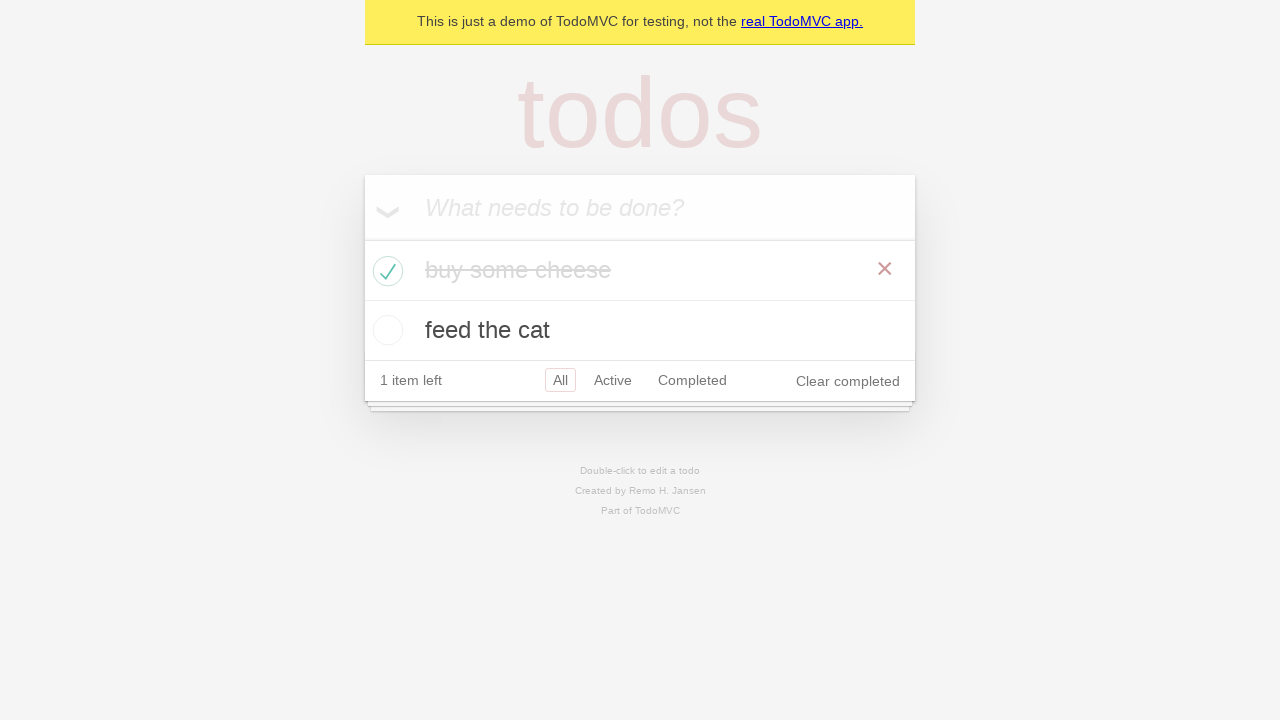

Waited for todo items to reload after page refresh
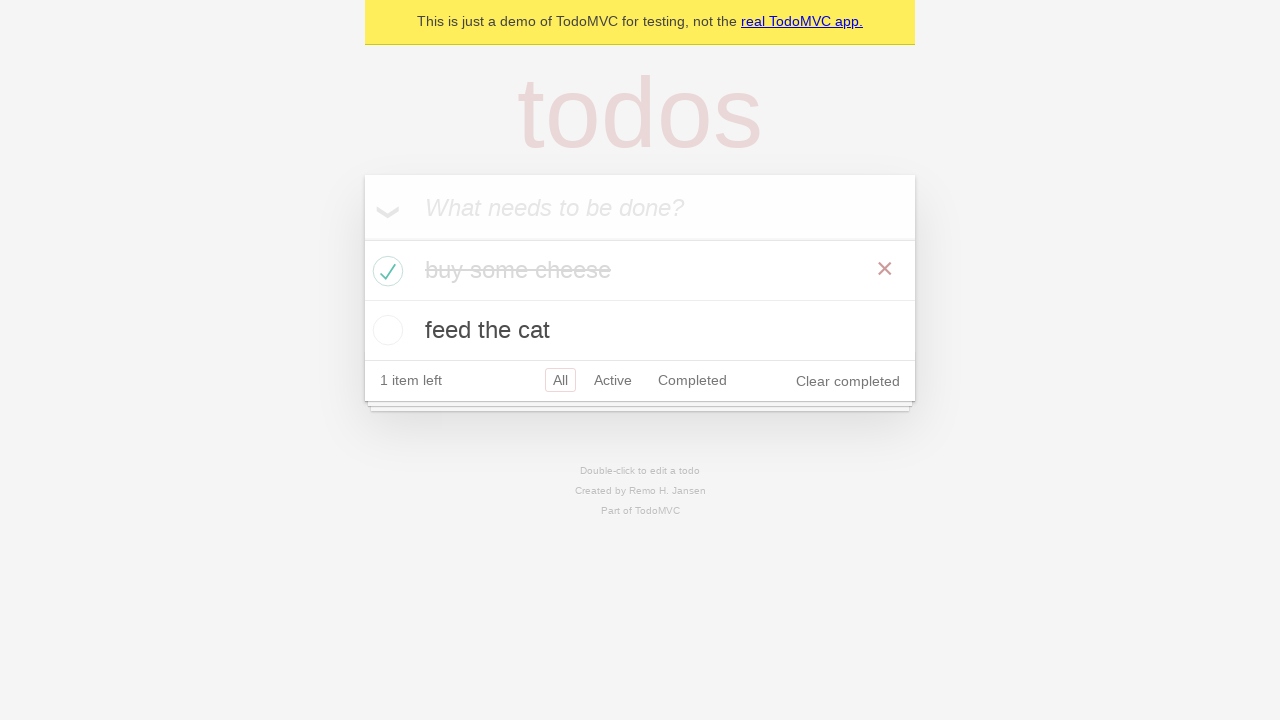

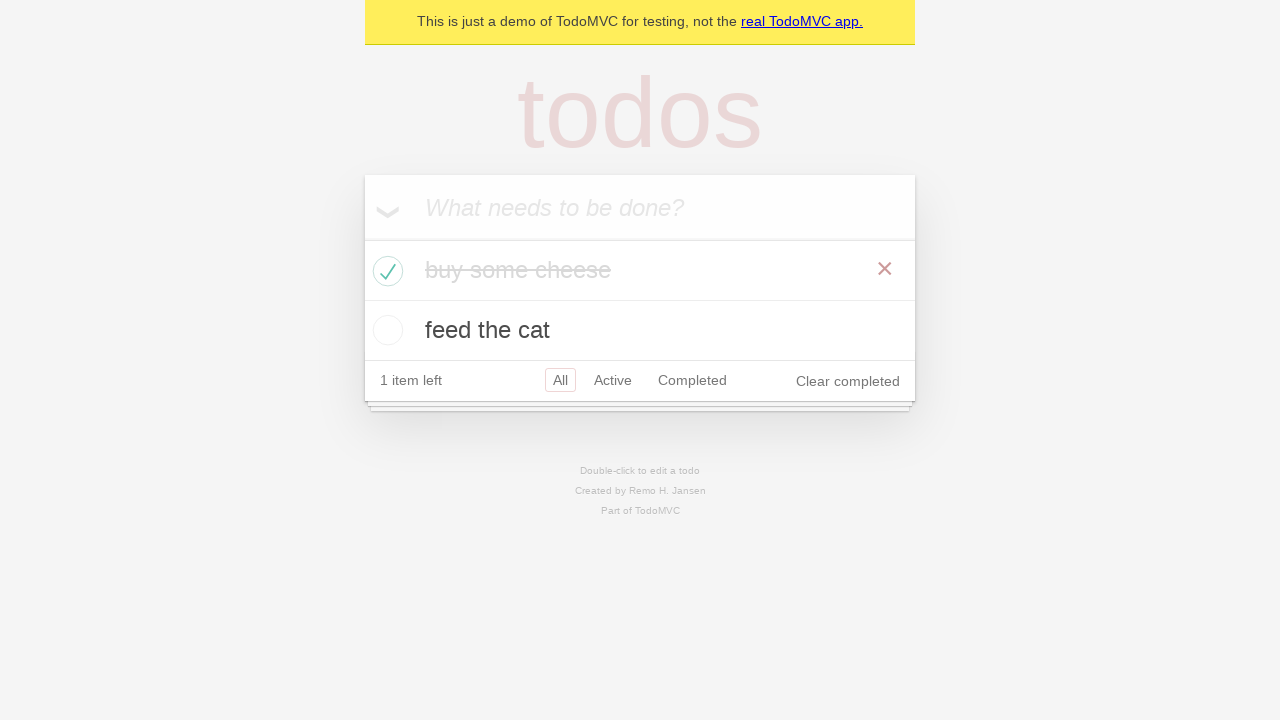